Tests making some changes to a todo and discarding the edit by pressing Escape, verifying original text remains.

Starting URL: https://todomvc.com/examples/typescript-angular/#/

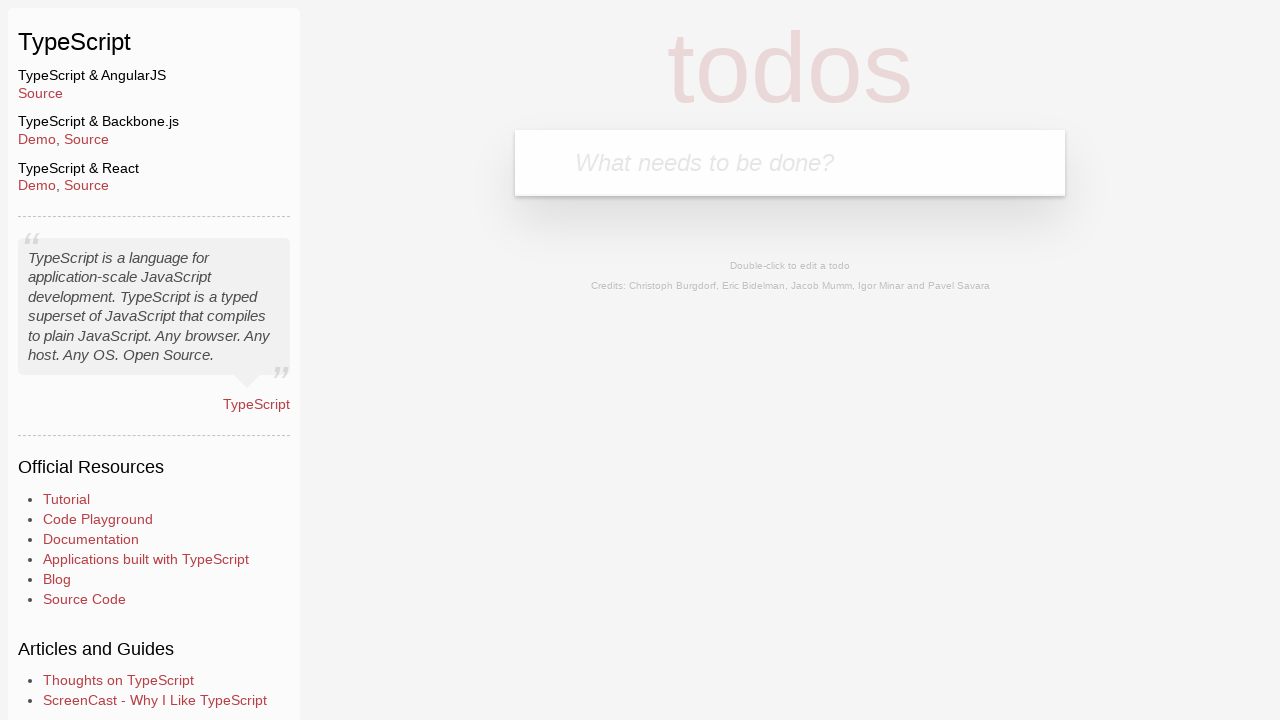

Filled new todo input with 'Lorem' on .new-todo
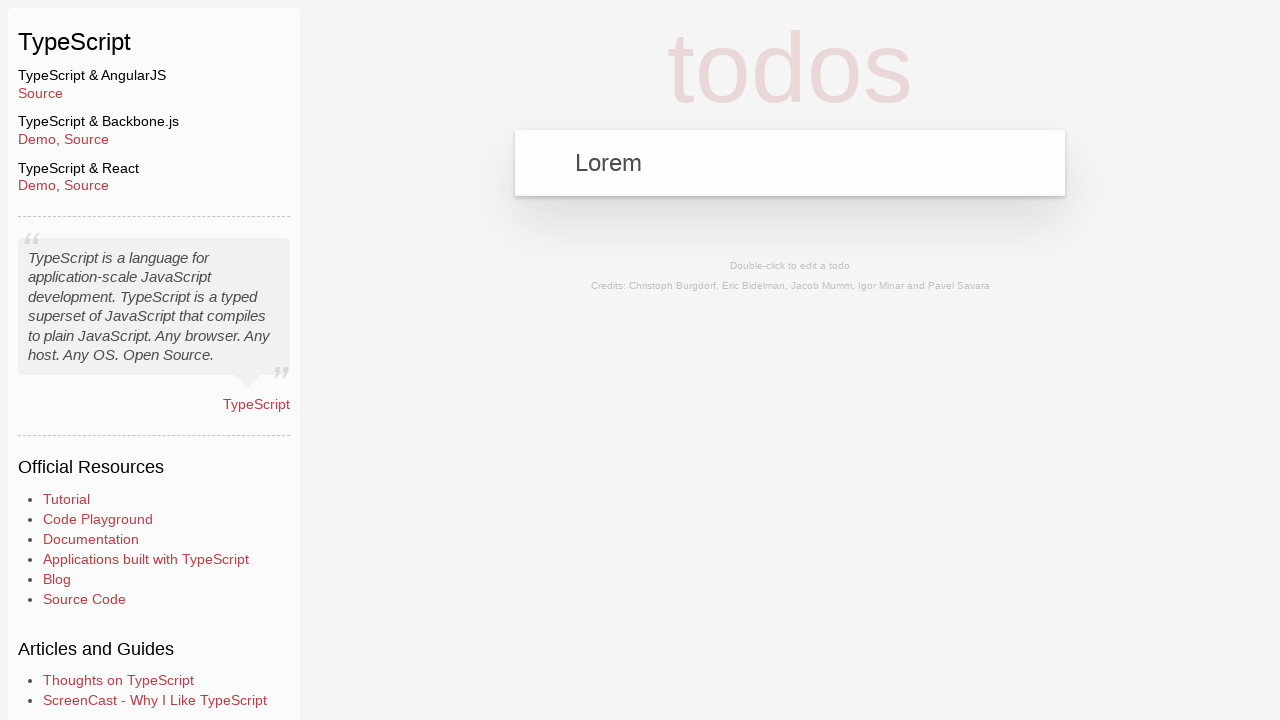

Pressed Enter to add the new todo on .new-todo
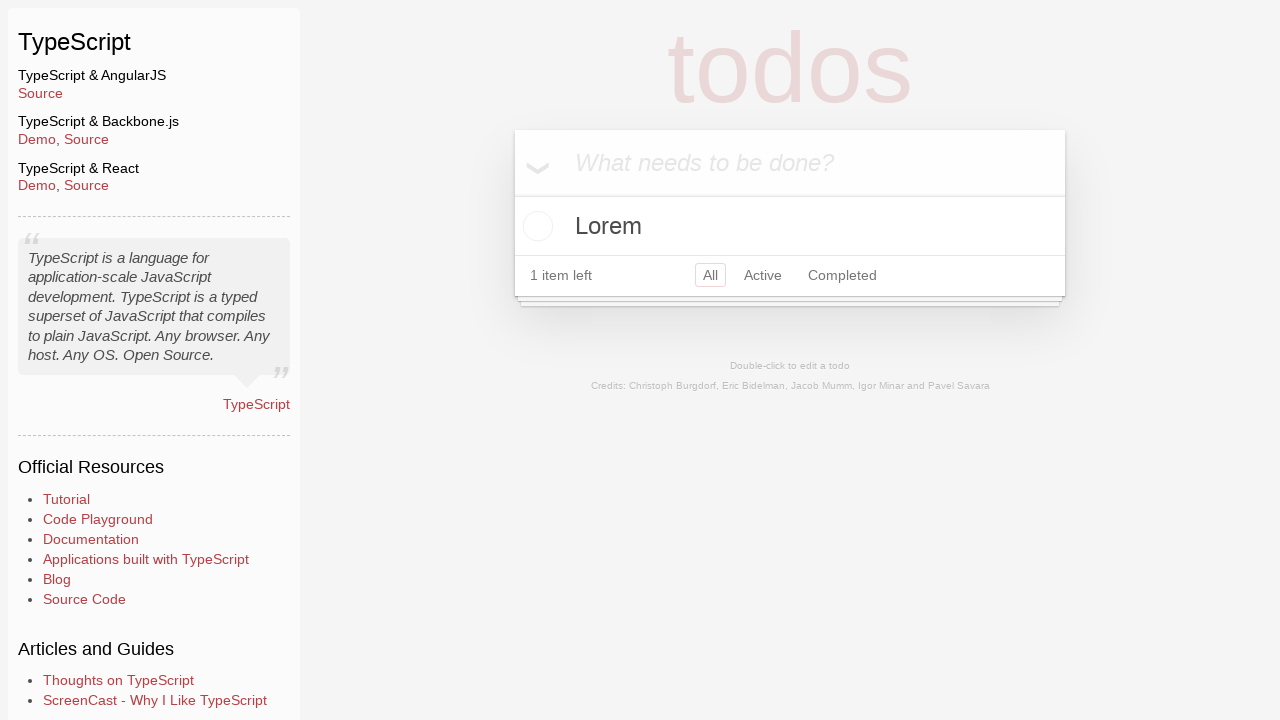

Double-clicked todo to enter edit mode at (790, 226) on text=Lorem
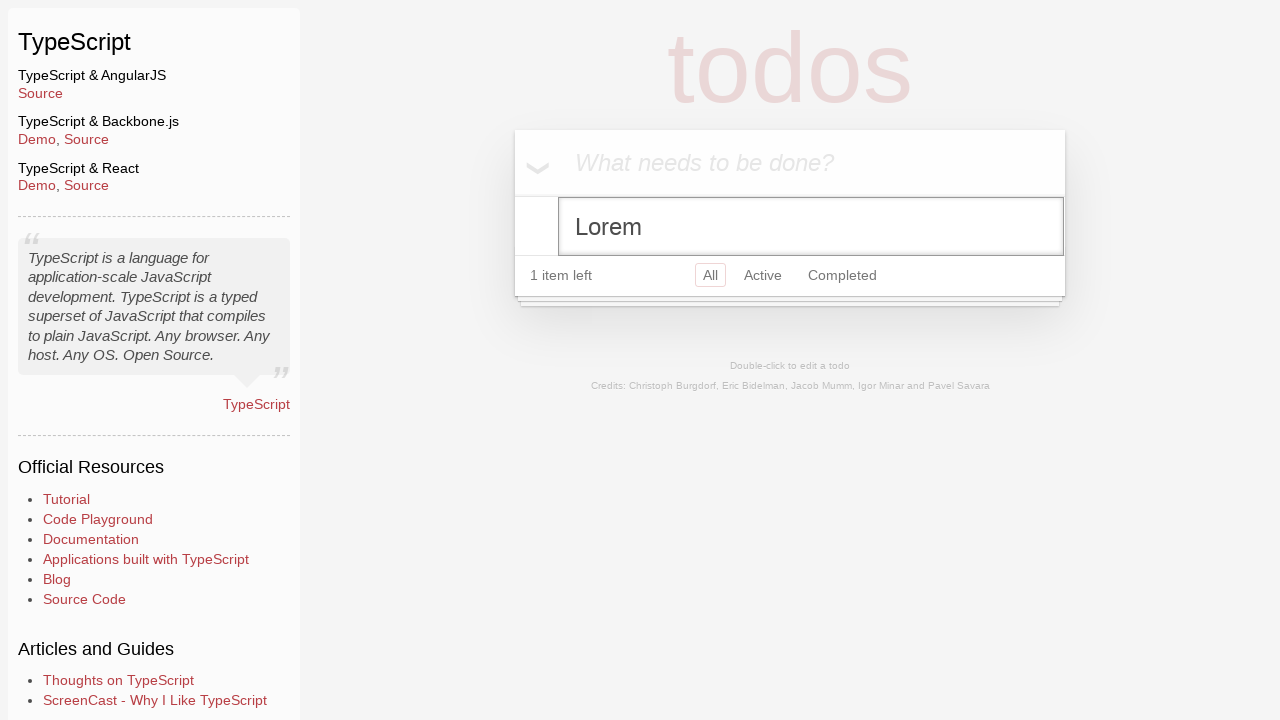

Filled edit field with 'Lorem' on .edit
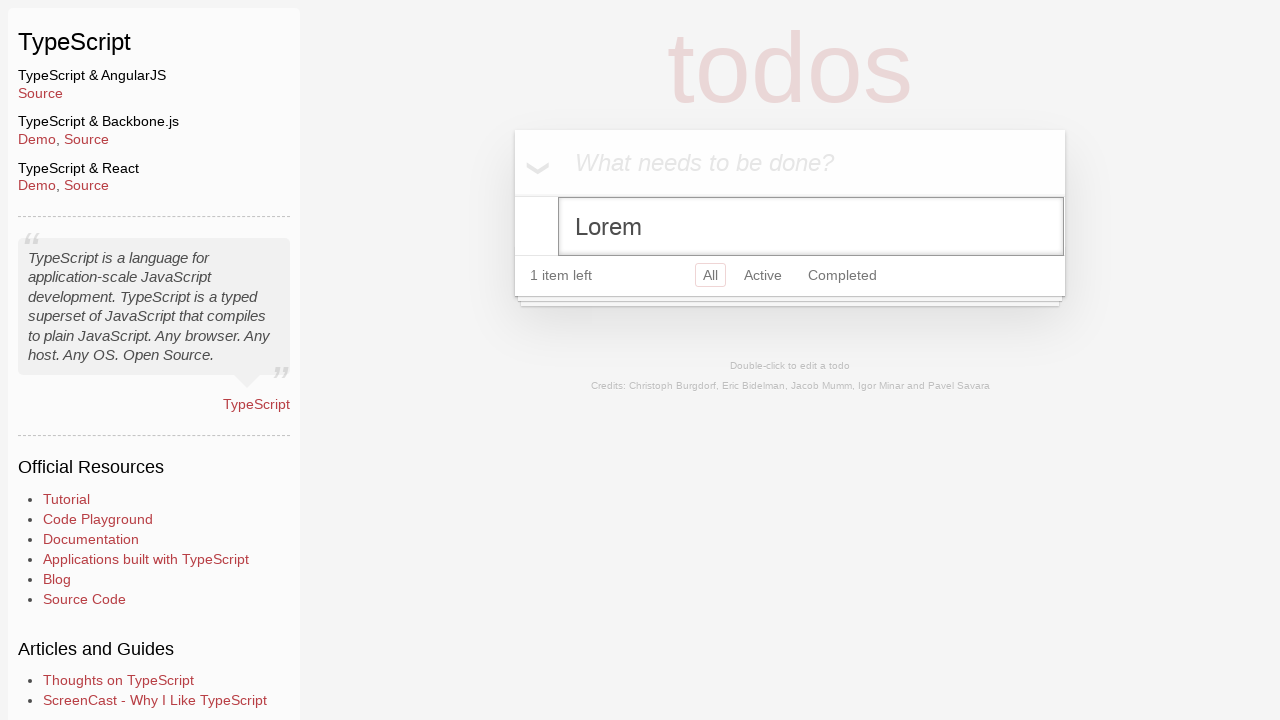

Pressed Escape to discard edit on .edit
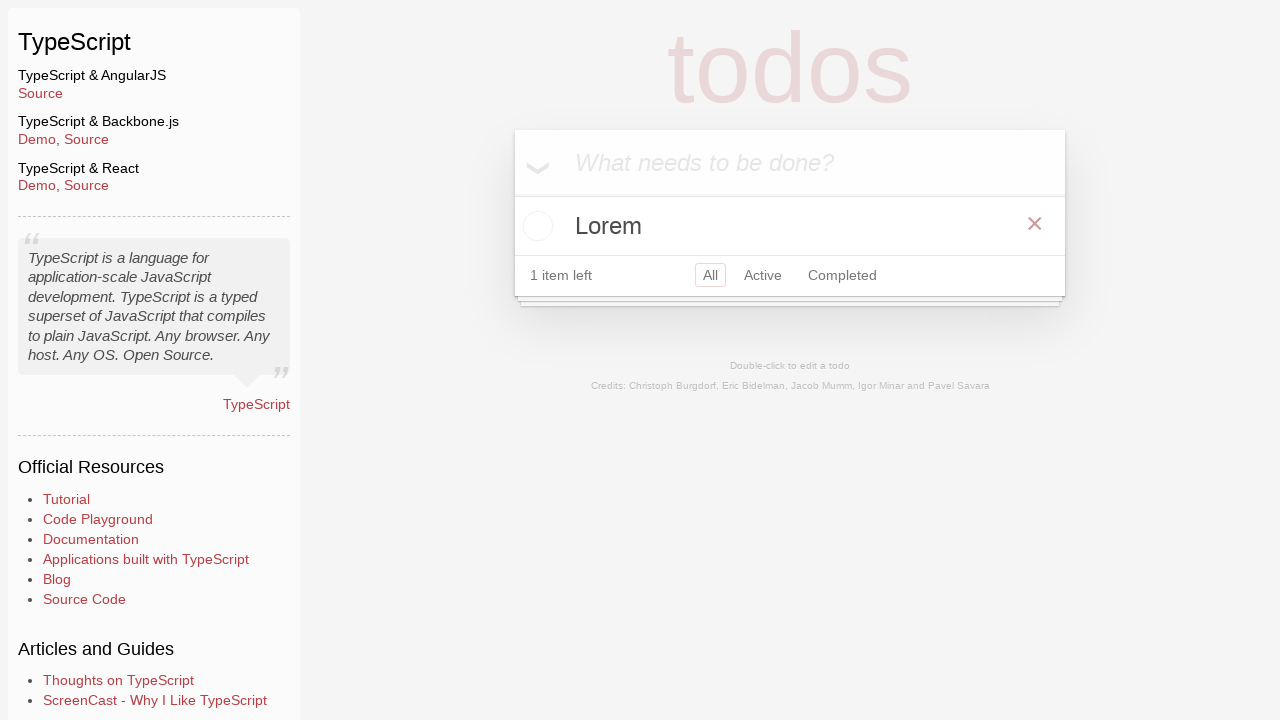

Verified original text 'Lorem' remains after discarding edit
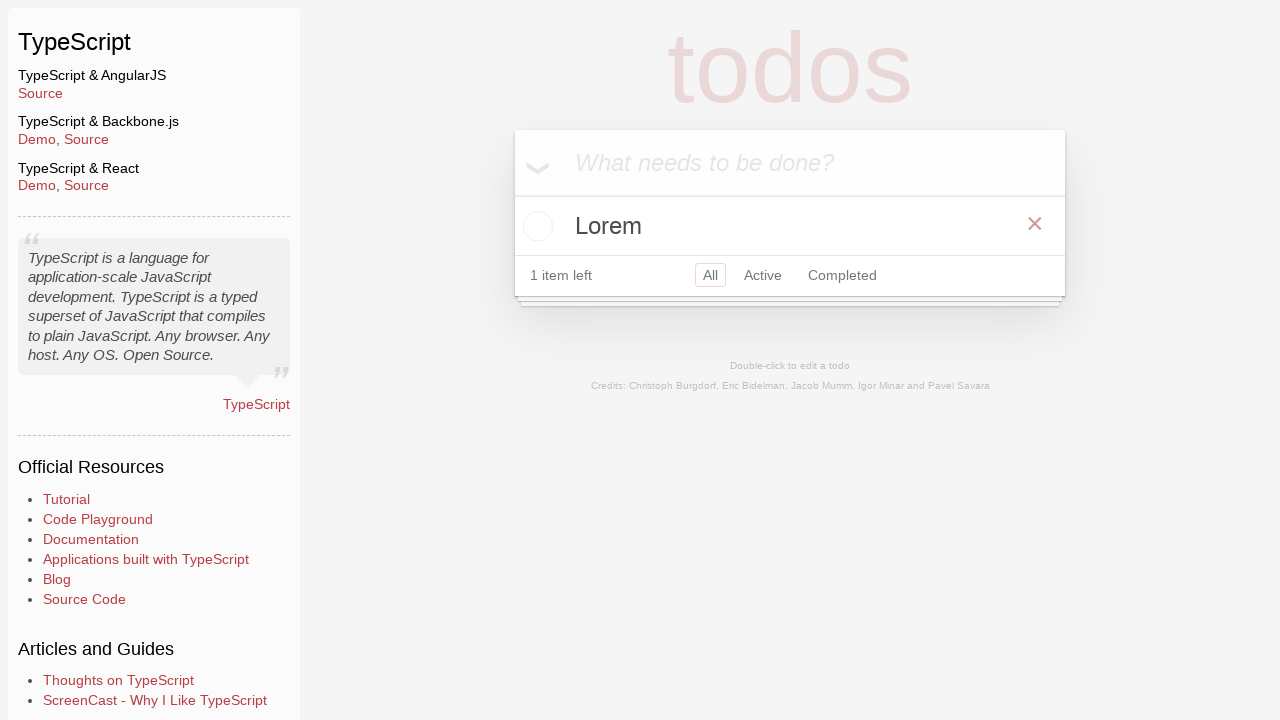

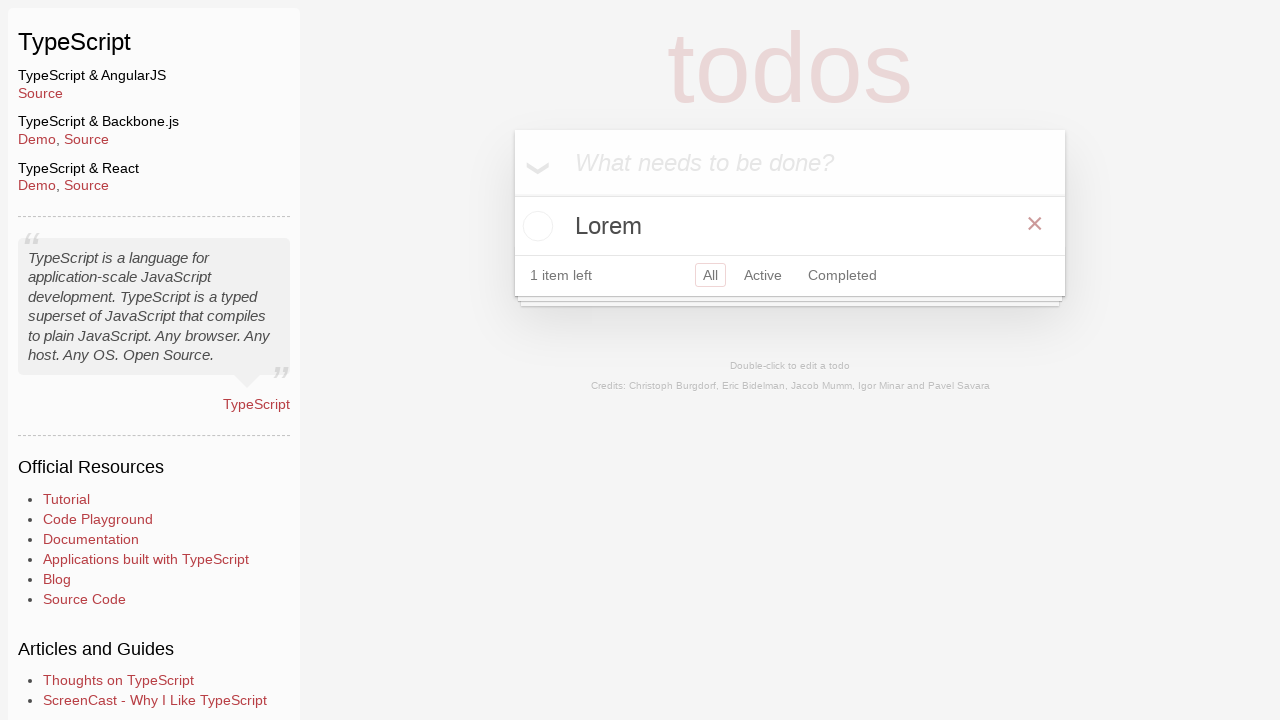